Tests various types of alert dialogs including simple alerts, confirmation alerts, prompt alerts, and sweet alerts by triggering and interacting with them

Starting URL: https://leafground.com/alert.xhtml

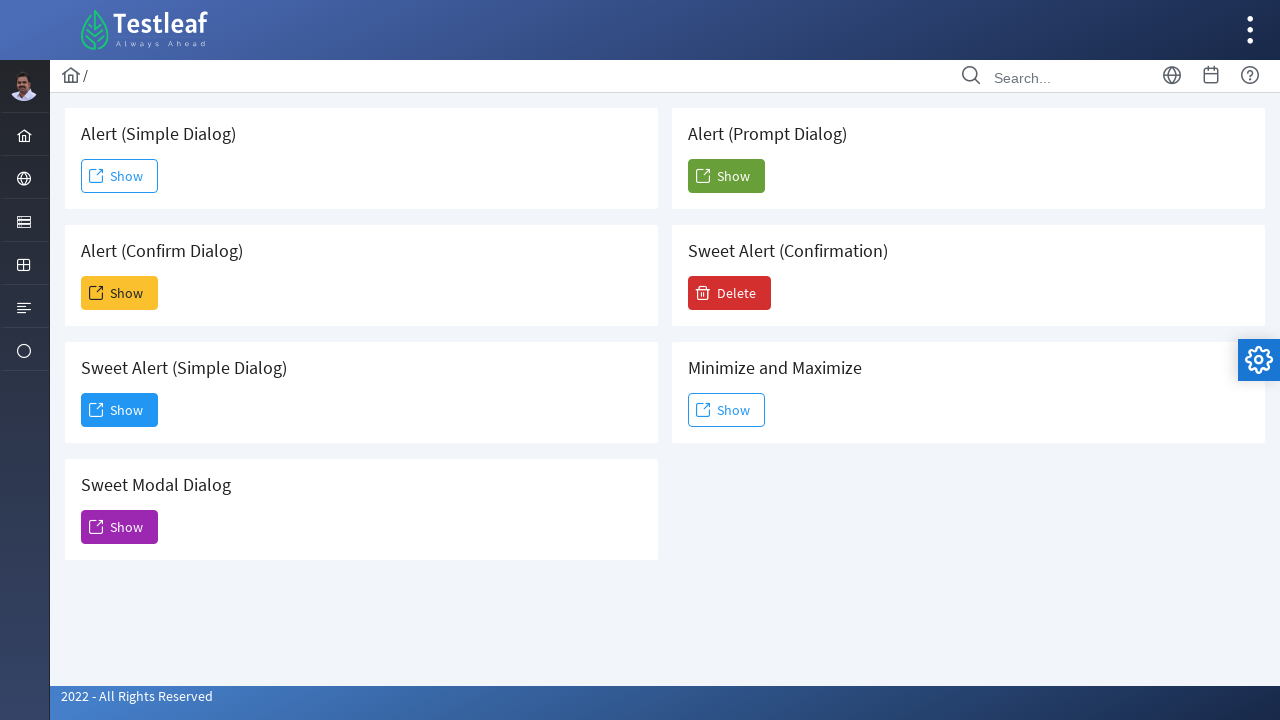

Clicked Show button for simple alert at (120, 176) on xpath=//span[text()='Show']
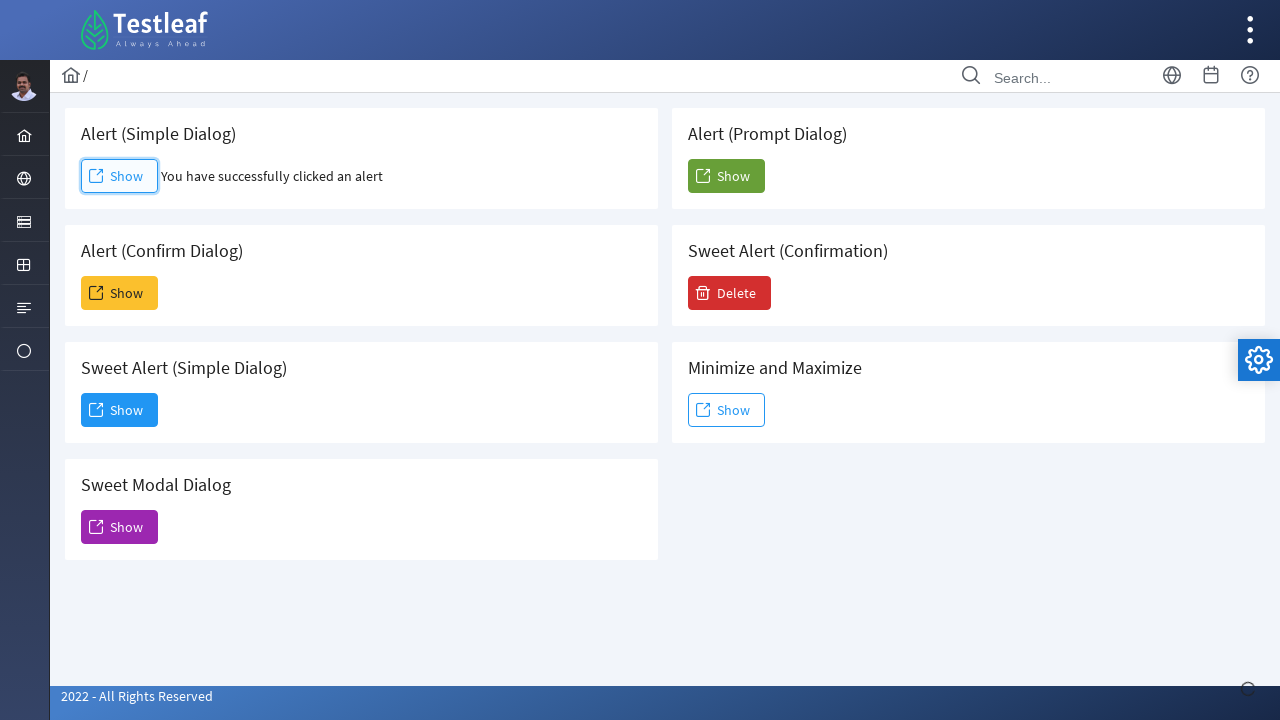

Accepted simple alert dialog
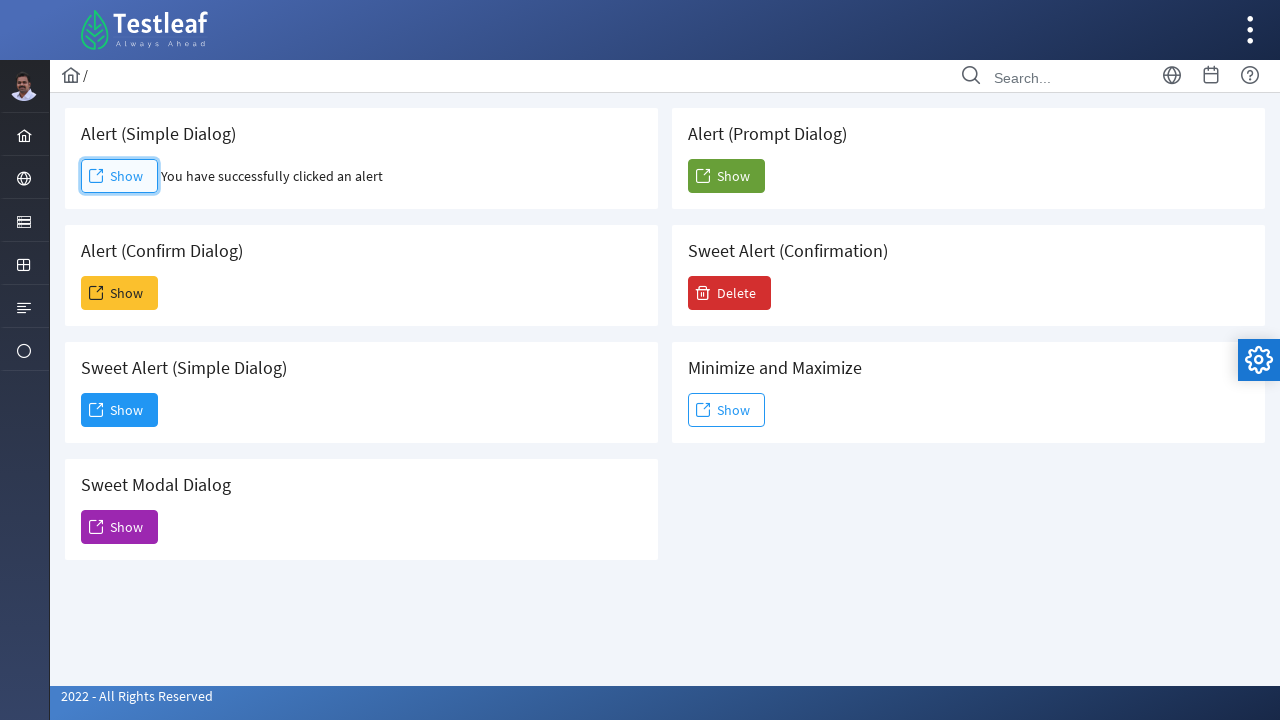

Clicked Show button for confirmation alert at (120, 293) on xpath=(//span[text()='Show'])[2]
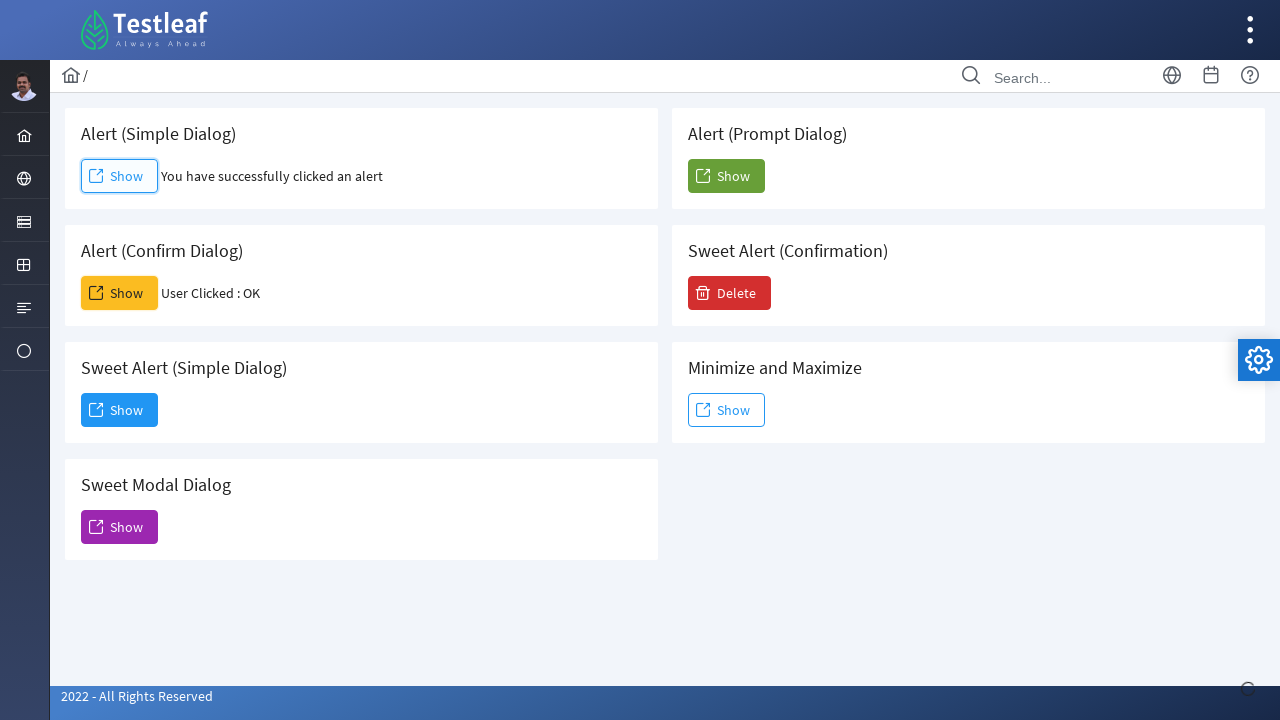

Dismissed confirmation alert dialog
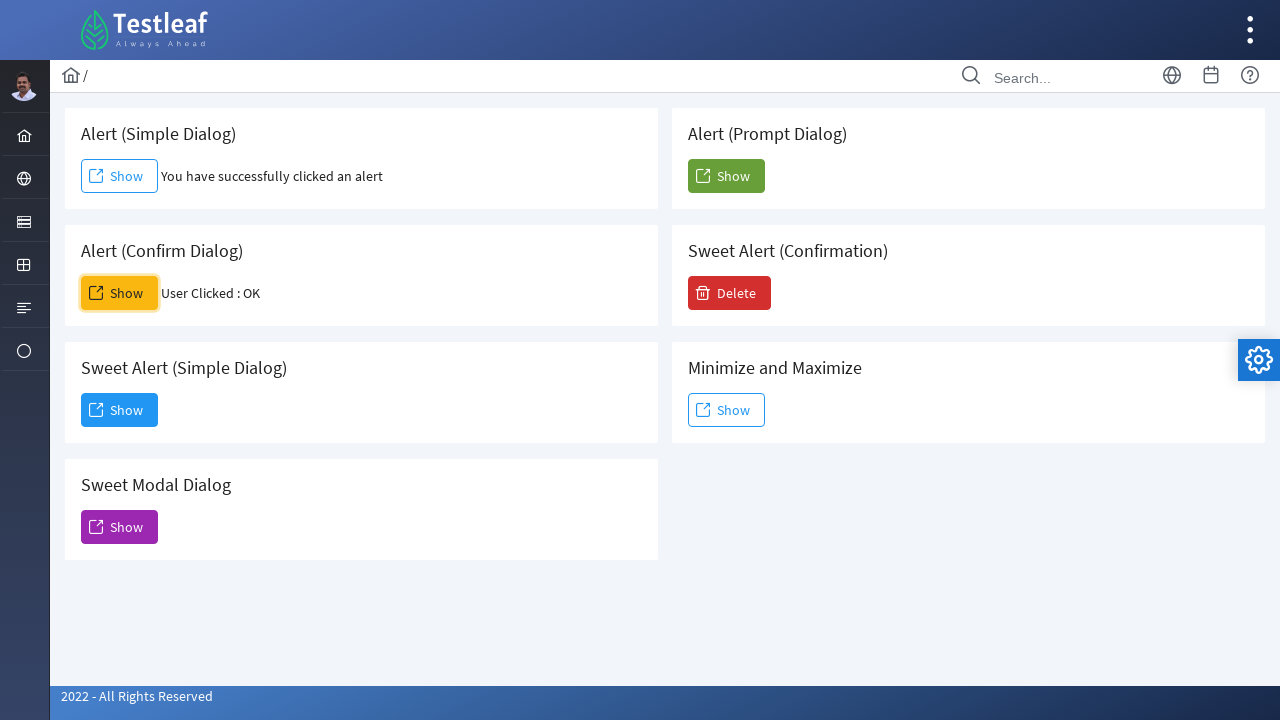

Clicked Show button for prompt alert at (726, 176) on xpath=(//span[text()='Show'])[5]
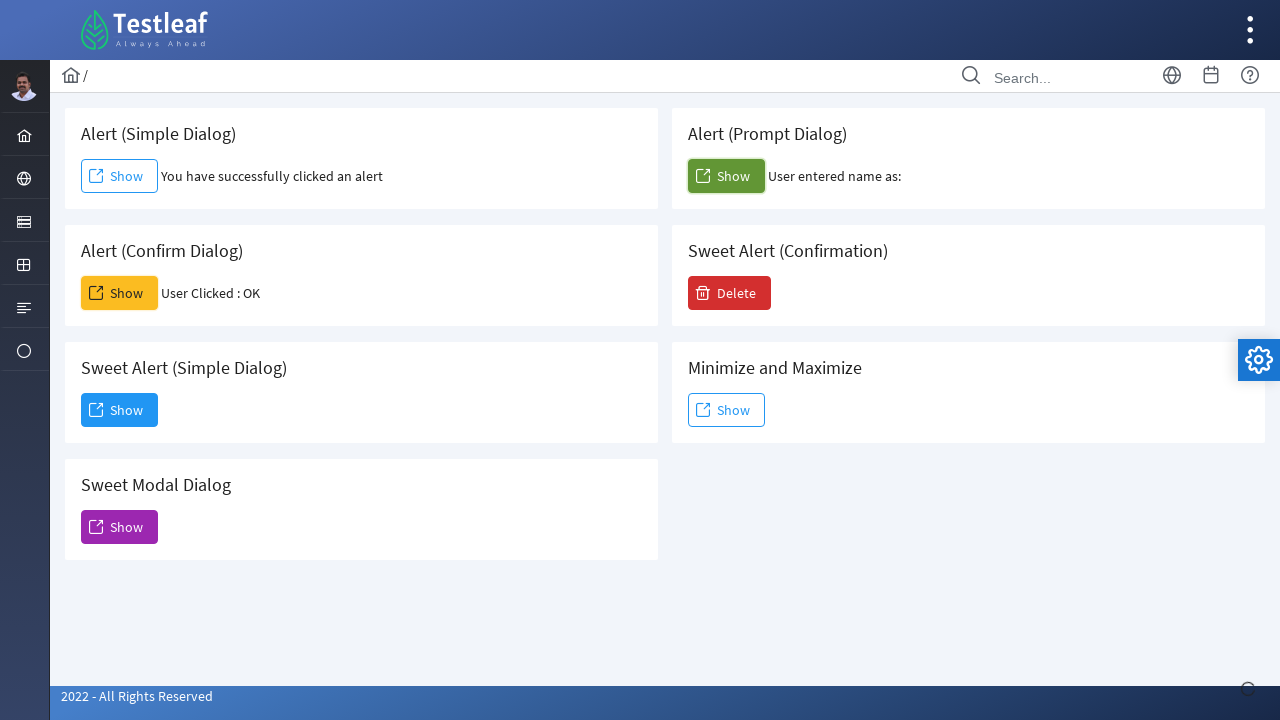

Entered 'Gokul' in prompt alert and accepted
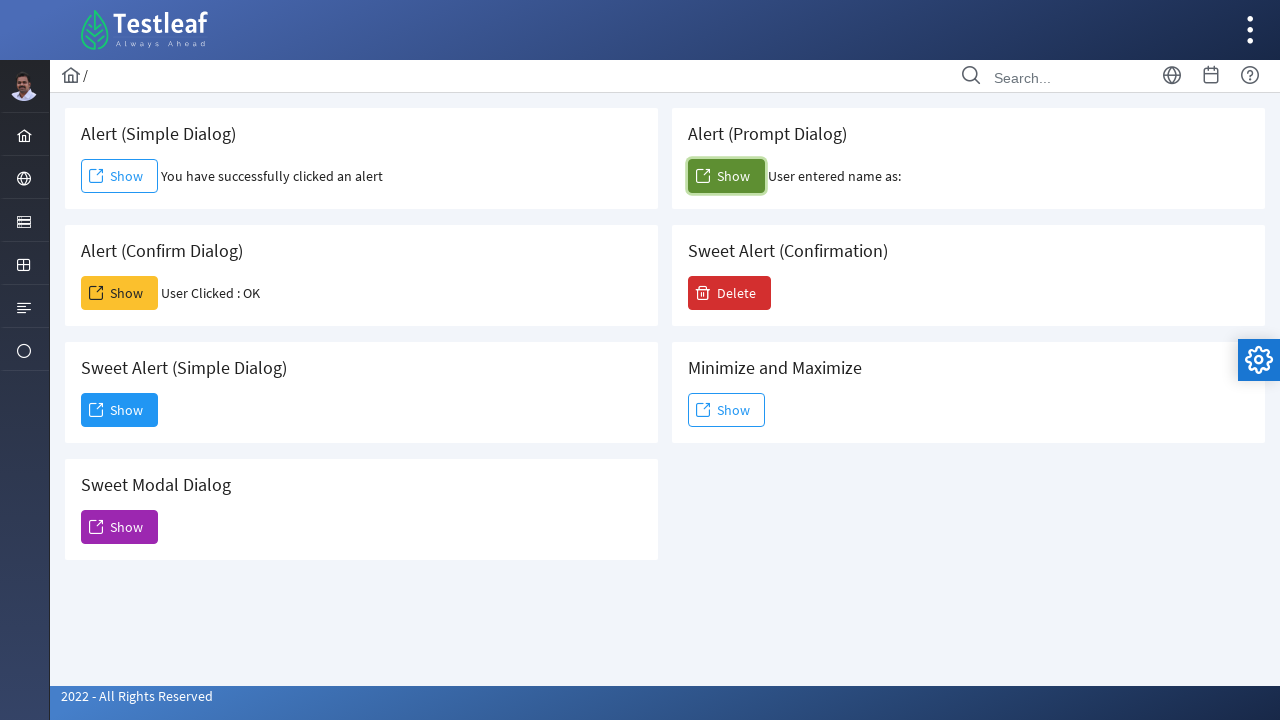

Clicked Show button for sweet alert at (120, 410) on xpath=(//span[text()='Show'])[3]
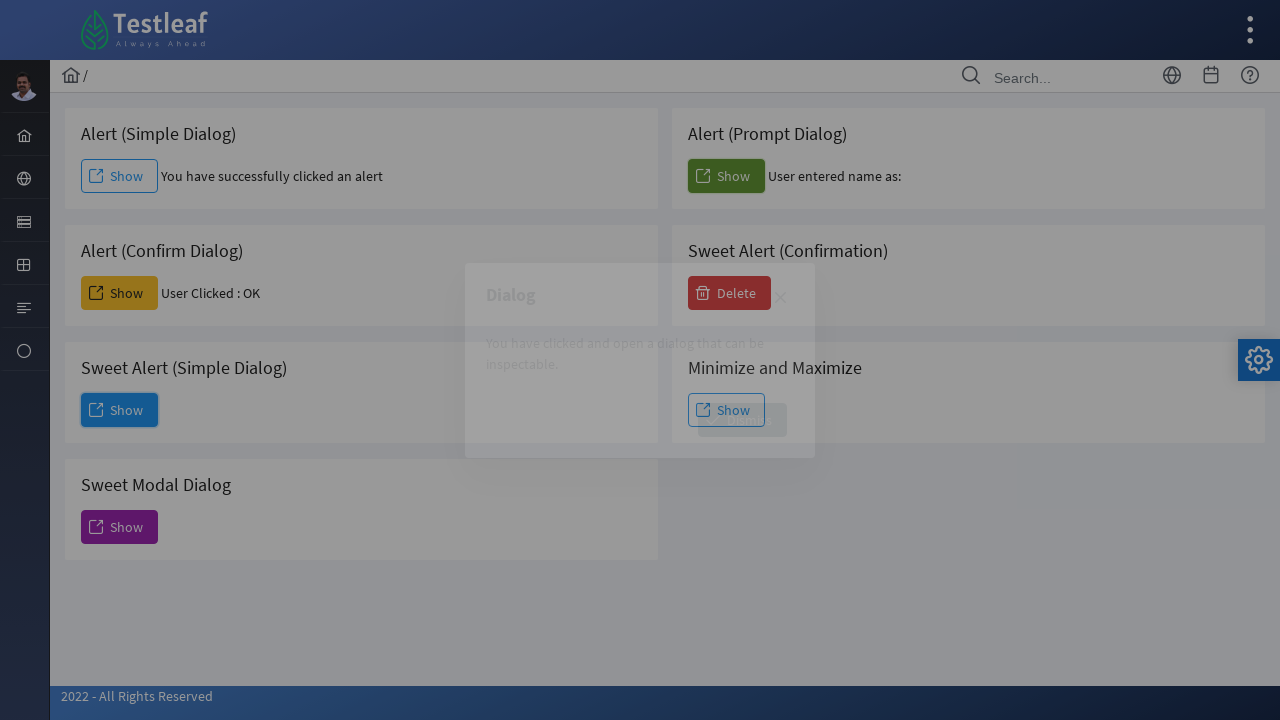

Clicked Dismiss button on sweet alert at (742, 420) on xpath=//span[text()='Dismiss']
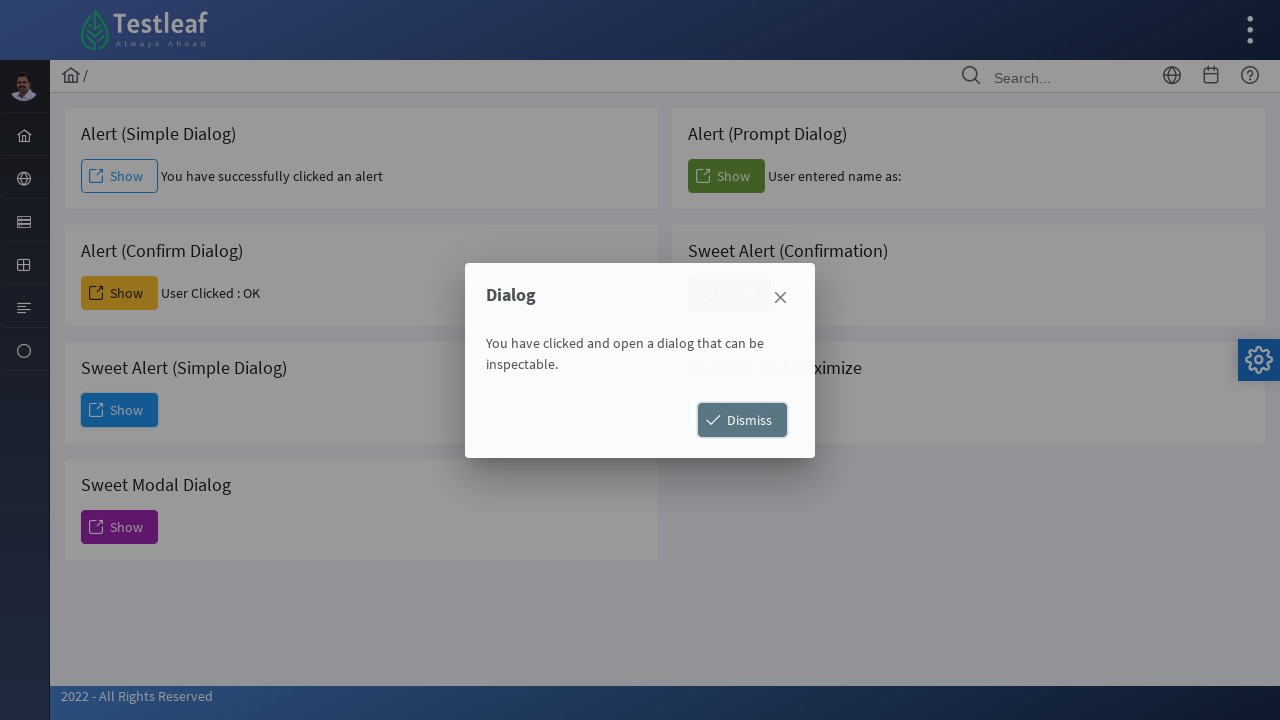

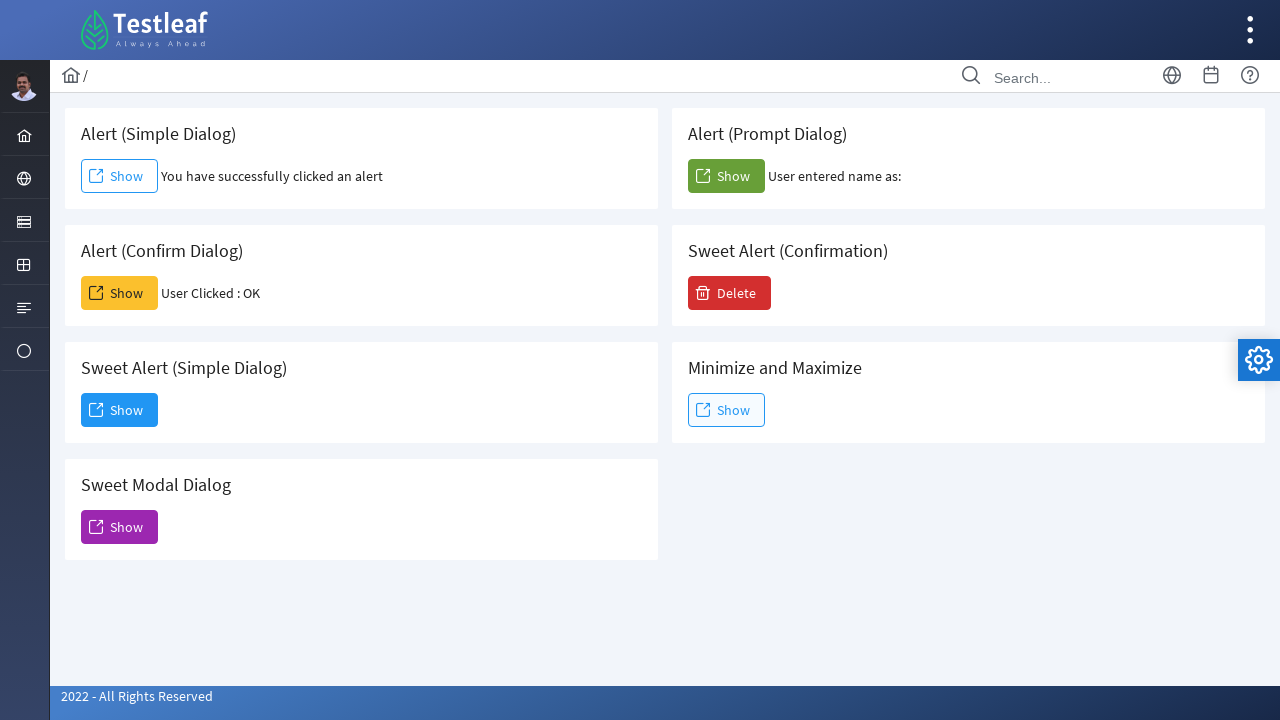